Tests drag and drop functionality on jQuery UI demo page by dragging an element from source to target location

Starting URL: http://jqueryui.com/droppable/

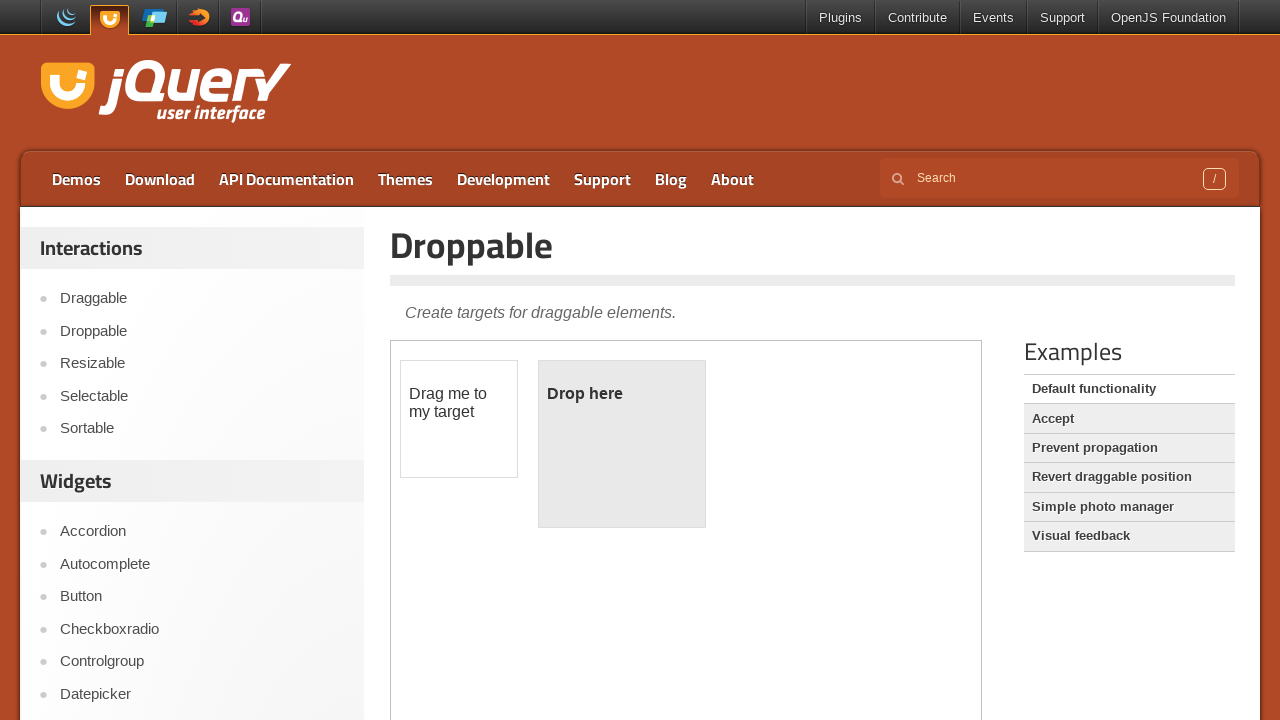

Located iframe containing drag and drop demo
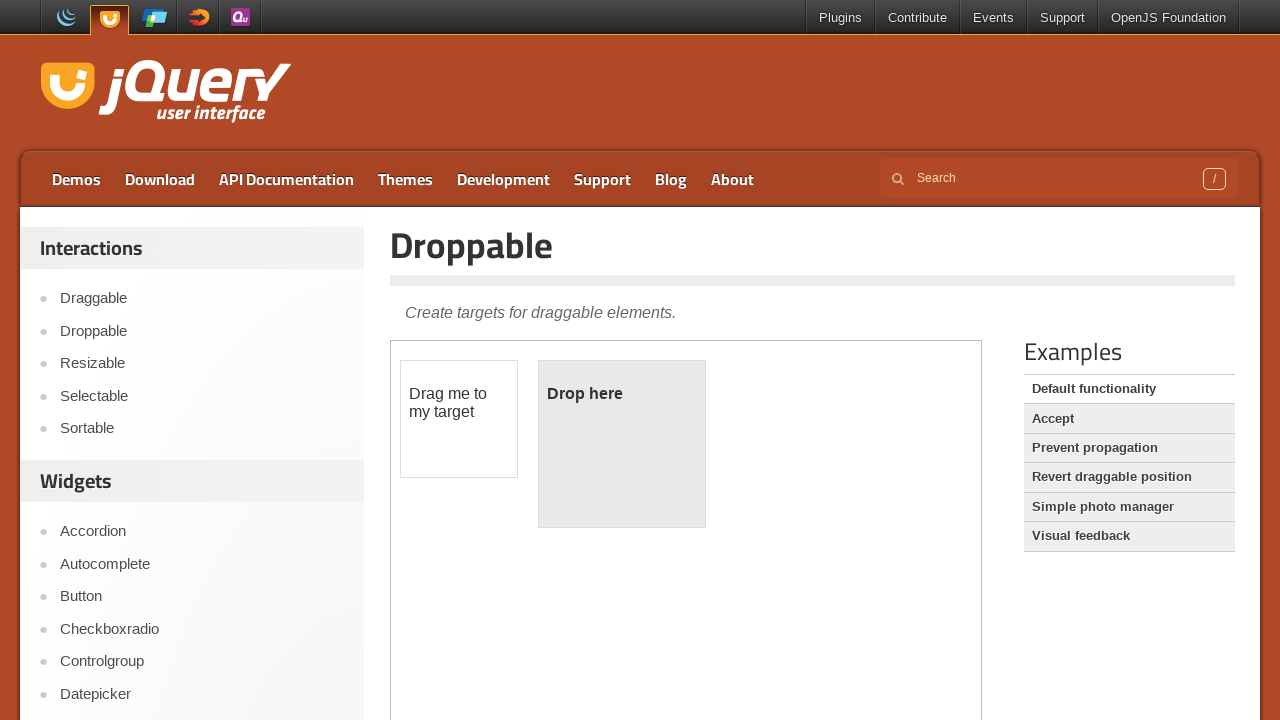

Located draggable element
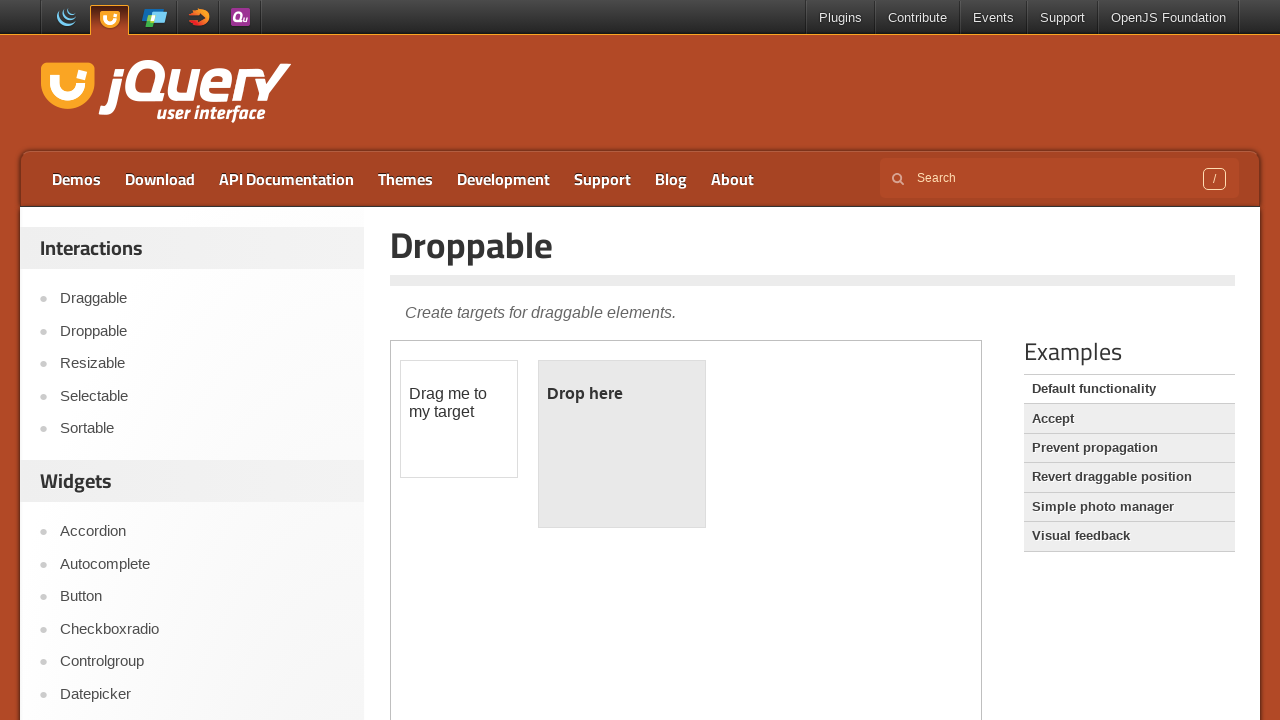

Located droppable target element
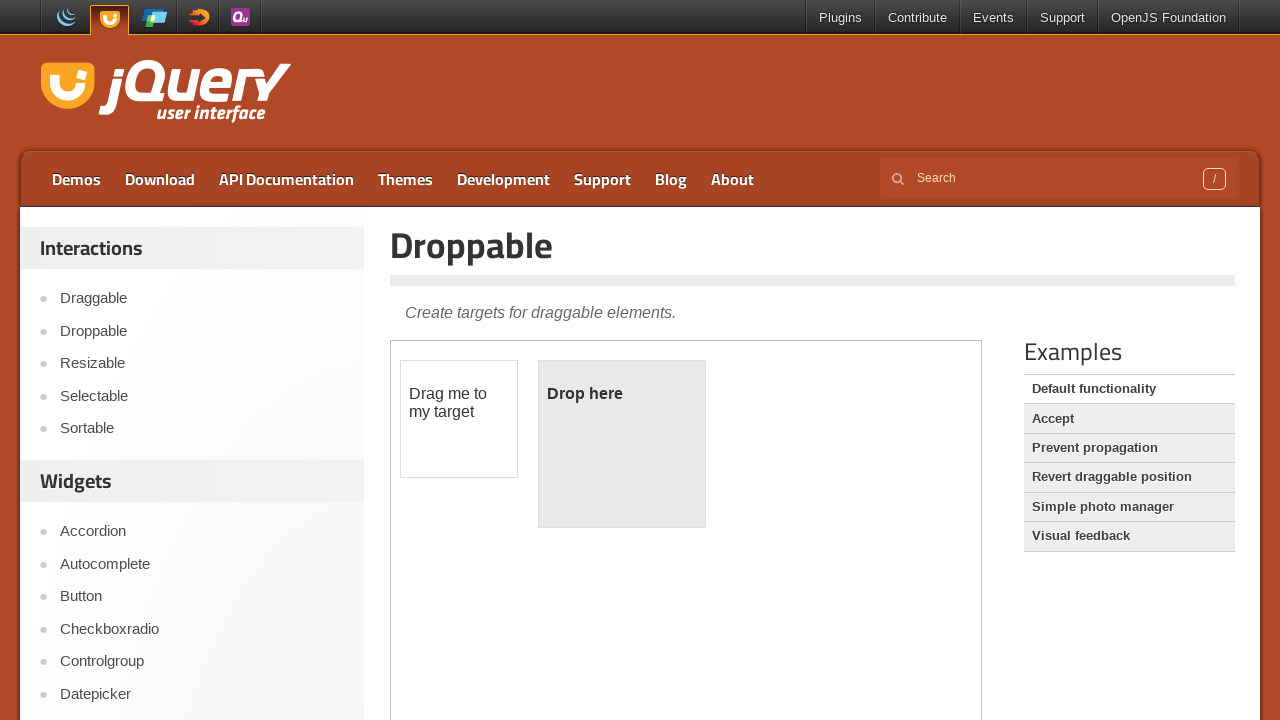

Dragged element from source to droppable target at (622, 444)
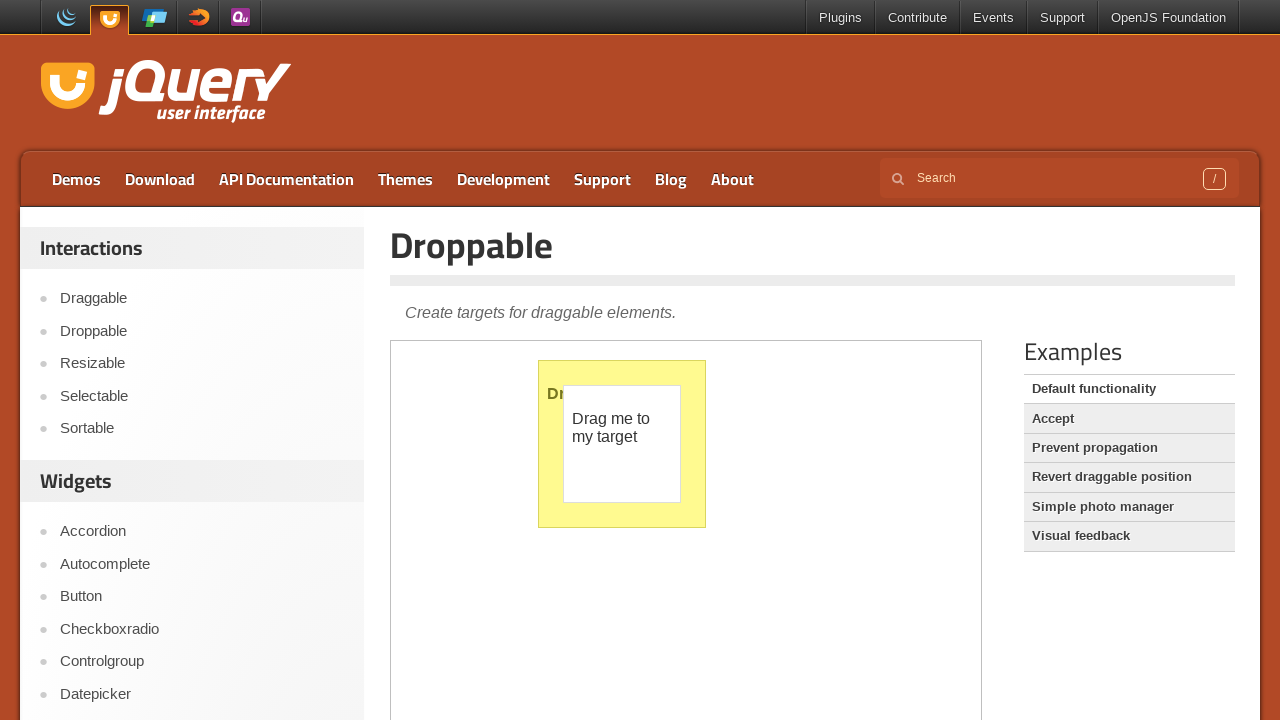

Verified drop was successful - droppable element shows 'Dropped!' text
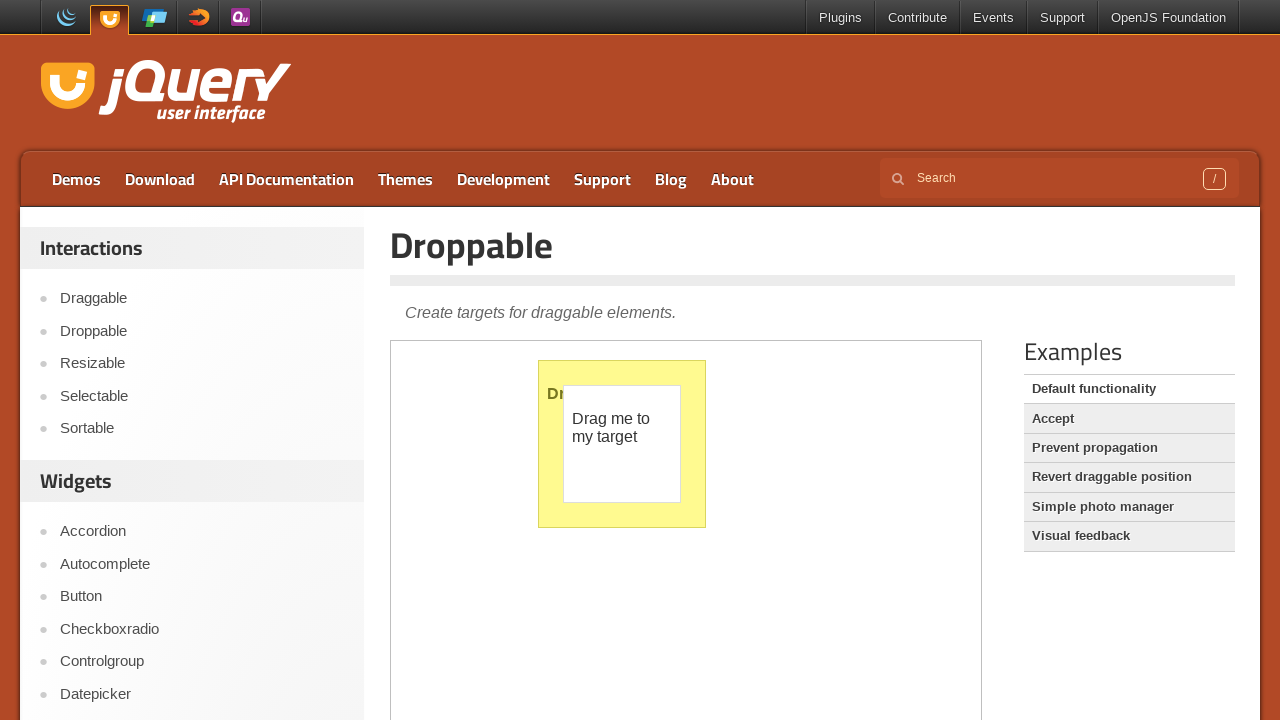

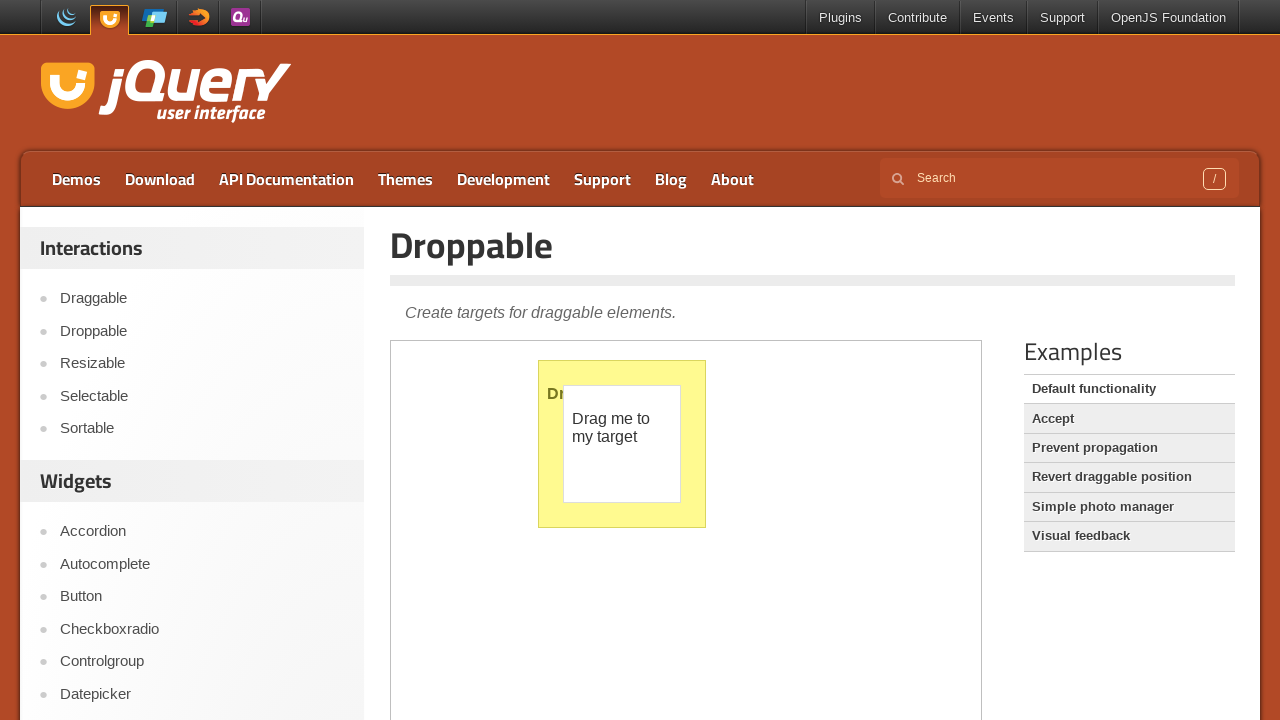